Verifies that username and comment input fields are cleared after submitting a comment

Starting URL: https://github-pages.senecapolytechnic.ca/see600/Assignments/Assignment4/Webpage/RealEstatePredictor.html

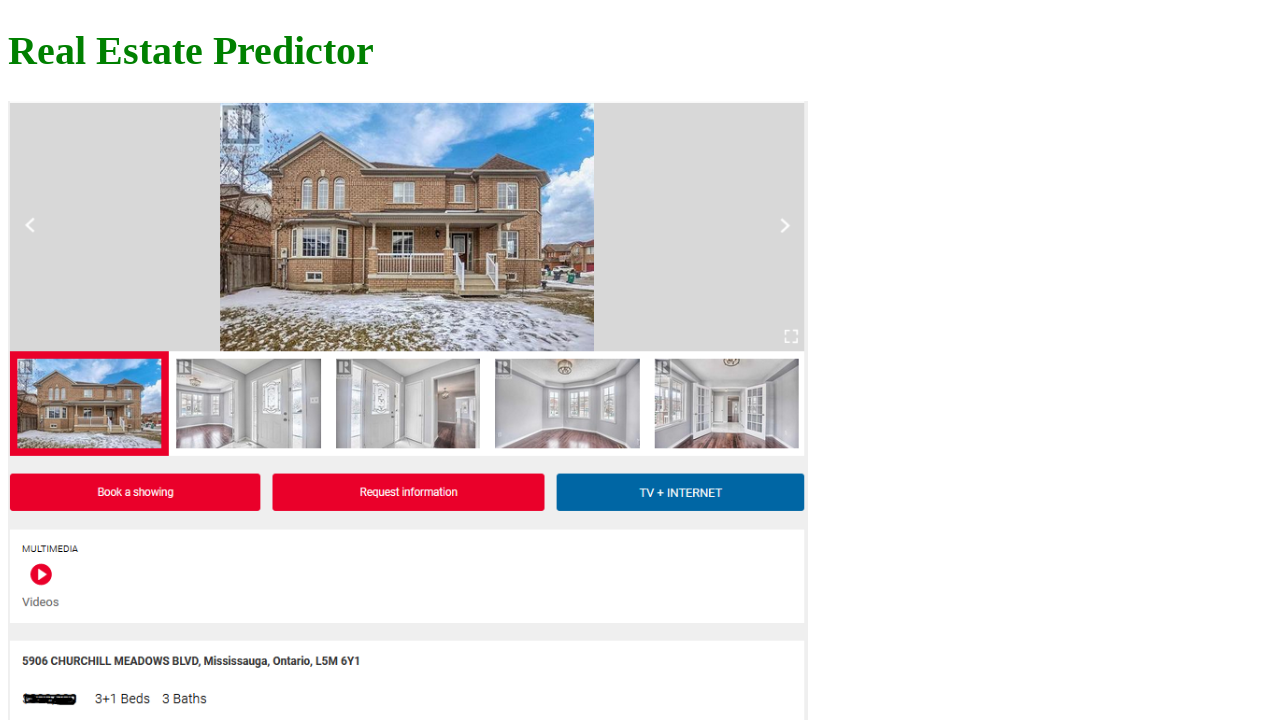

Filled username field with 'ClearTestUser' on textarea.username
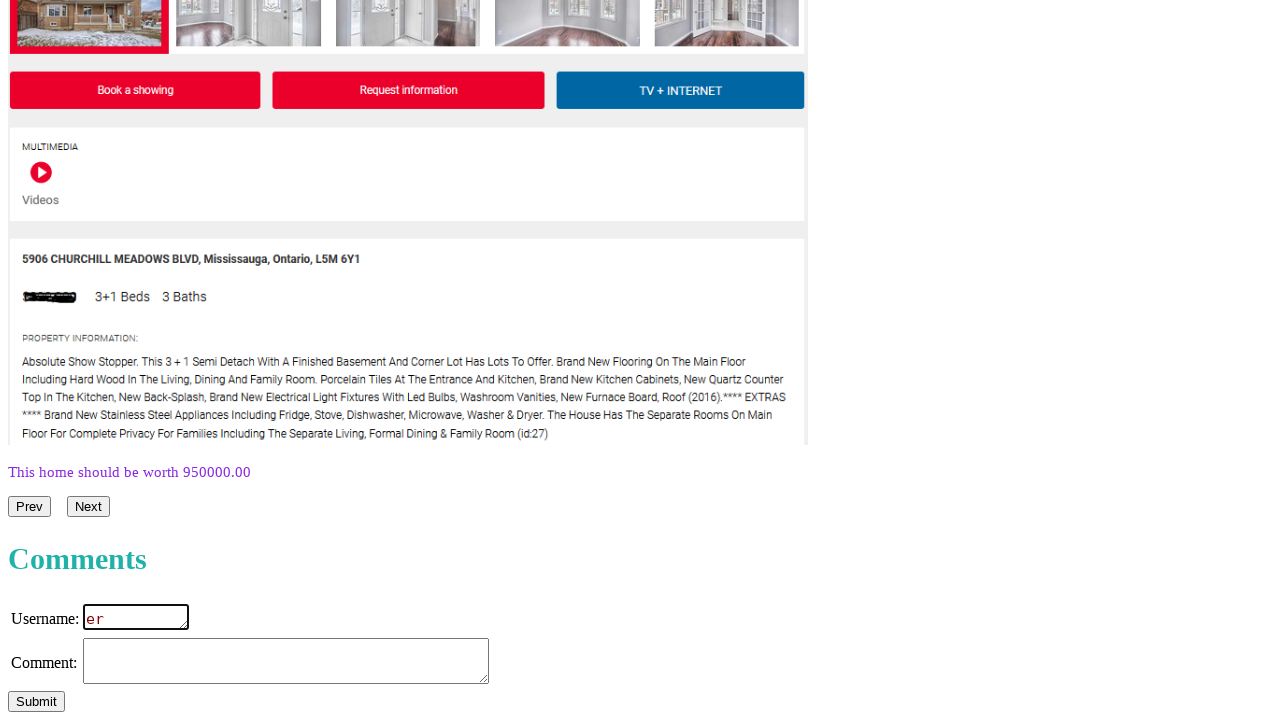

Filled comment field with 'This comment tests input clearance.' on textarea.comment
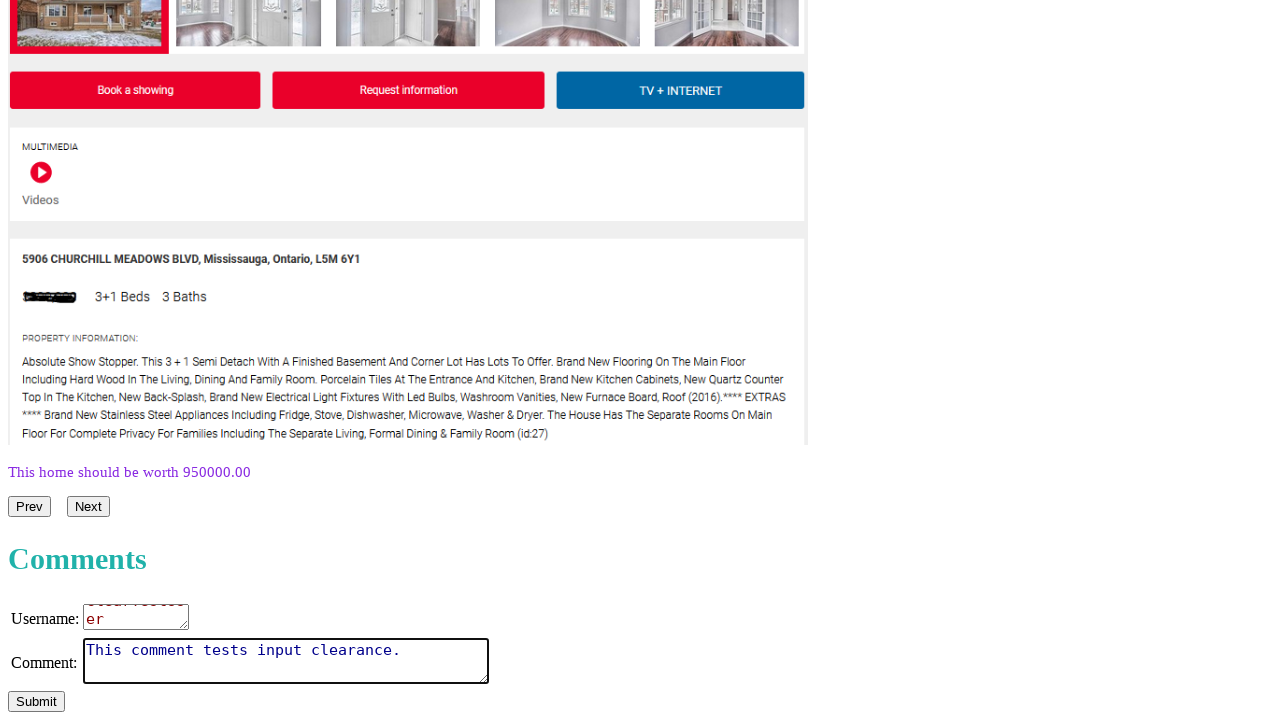

Clicked submit button to submit comment at (36, 702) on #submit
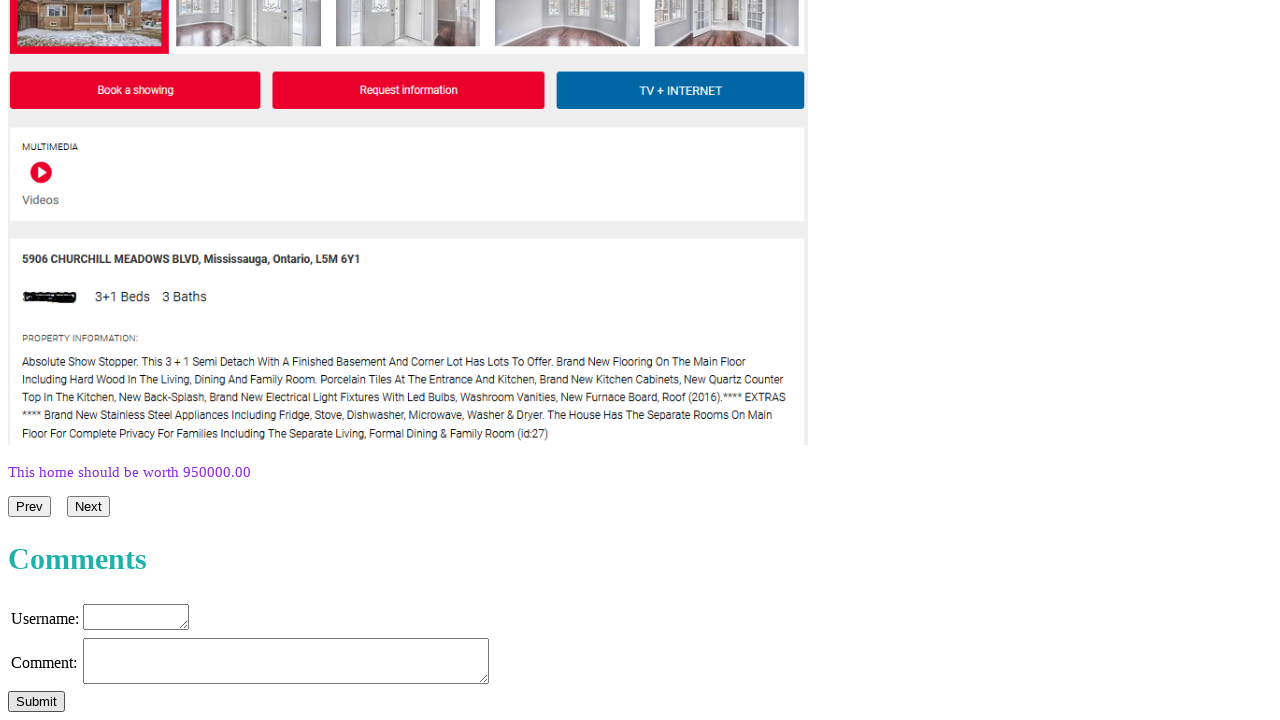

Waited 1000ms for form processing
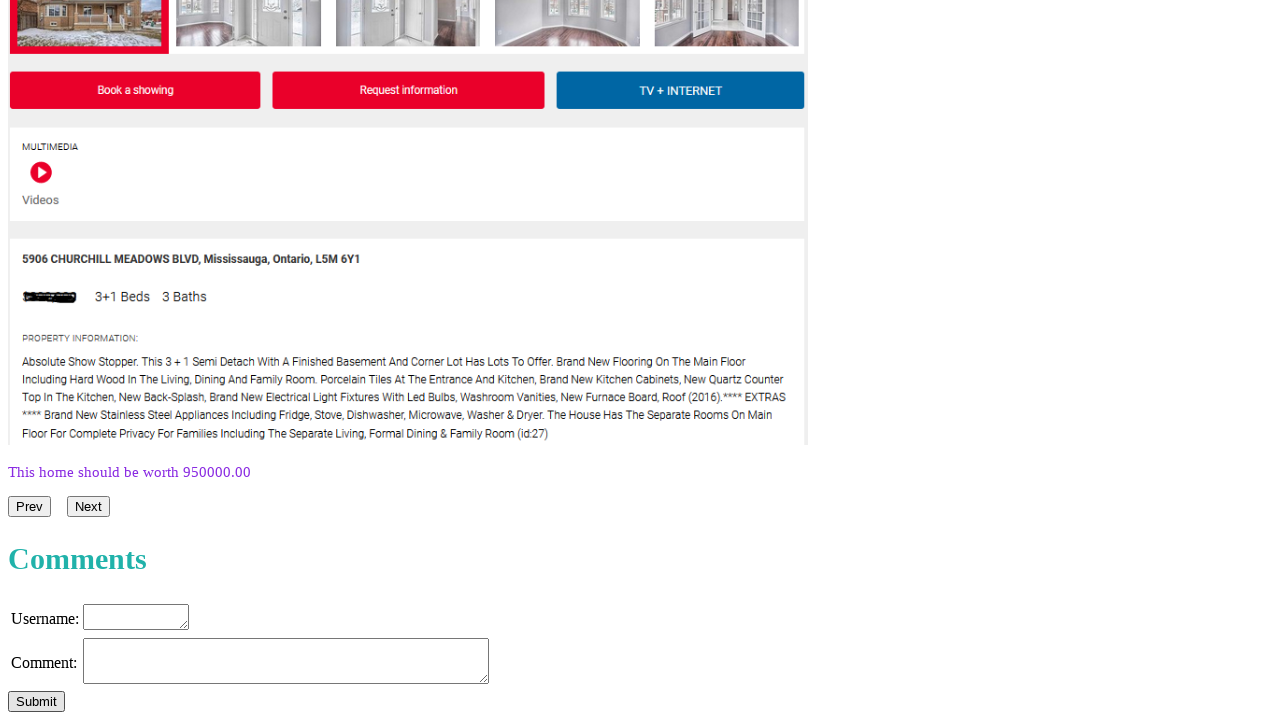

Retrieved username field value
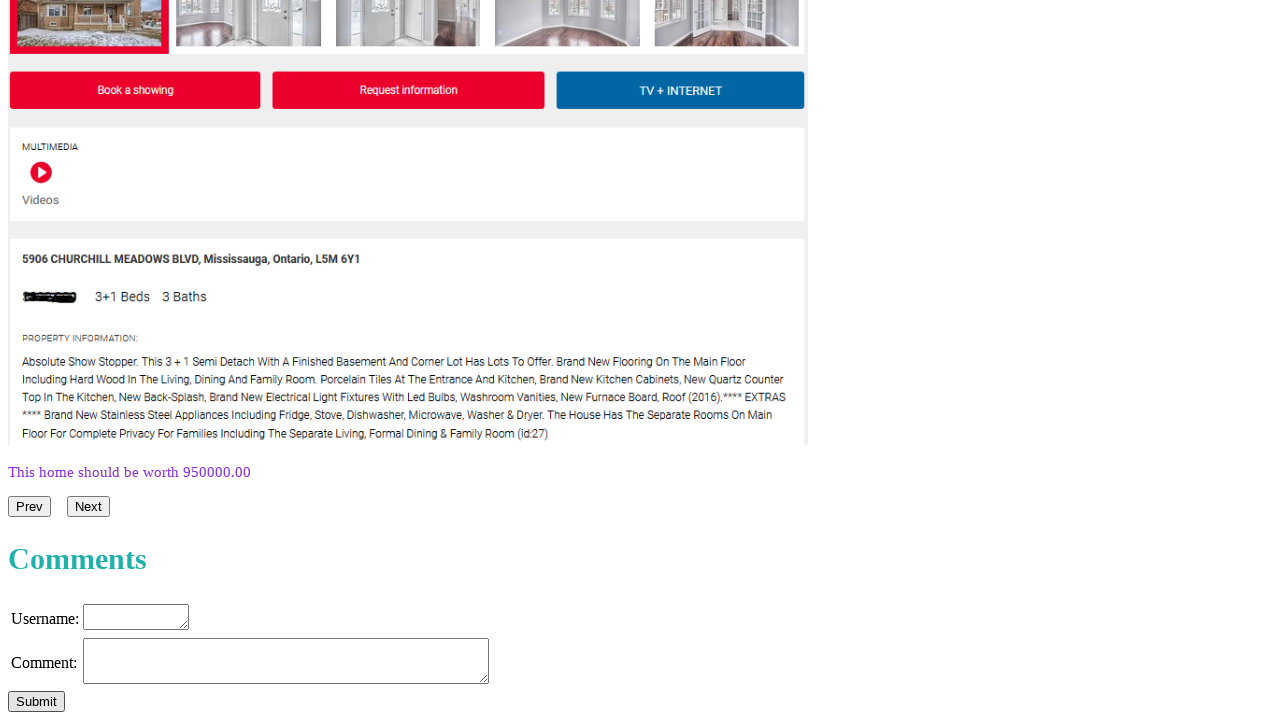

Retrieved comment field value
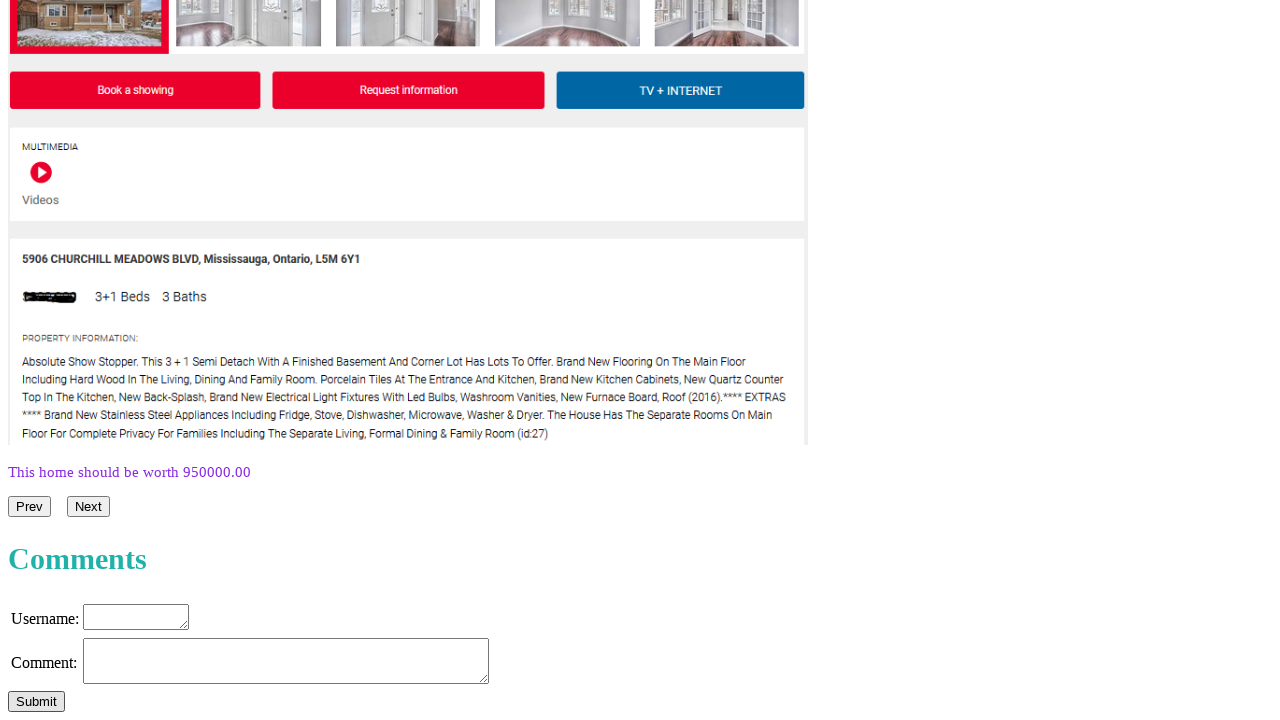

Verified username field is cleared (empty string)
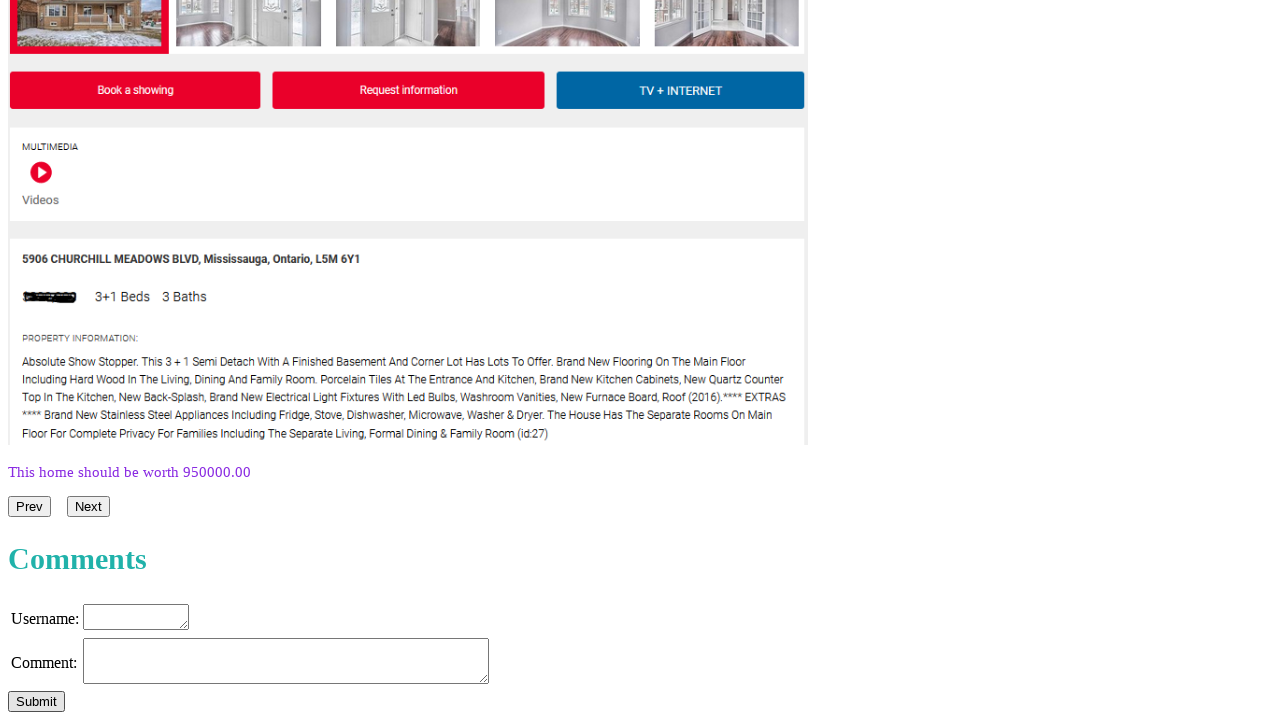

Verified comment field is cleared (empty string)
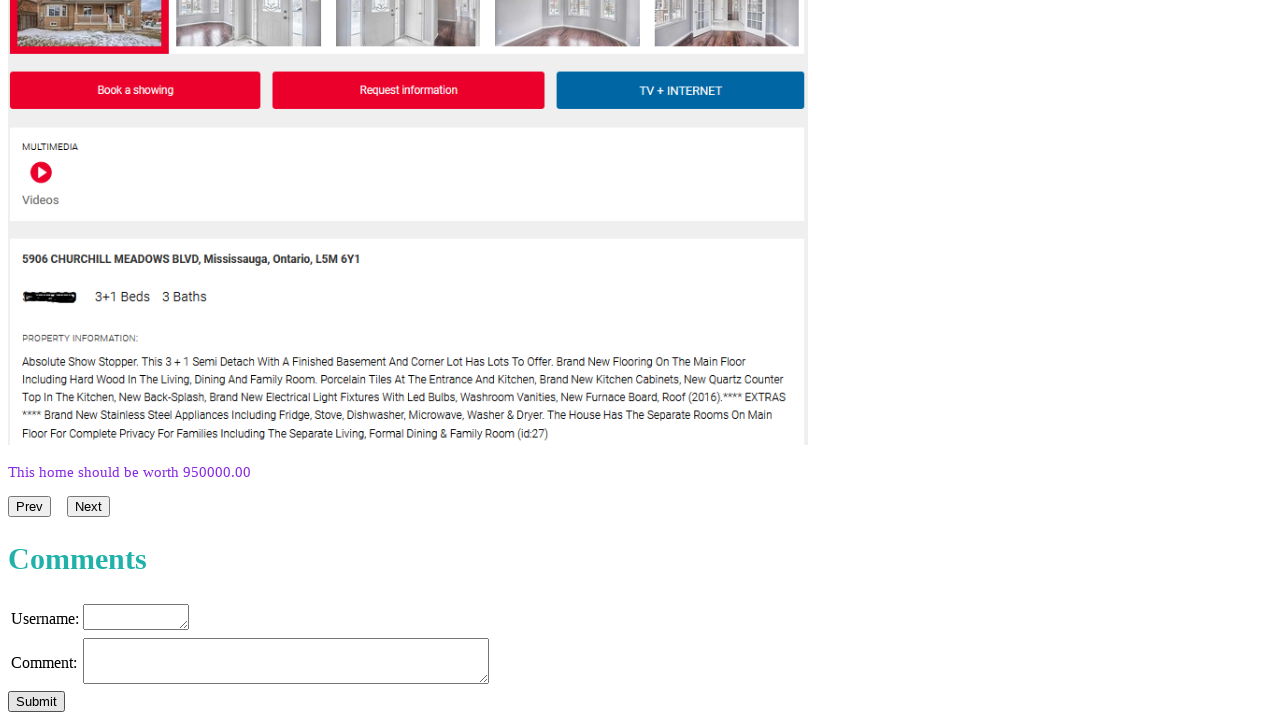

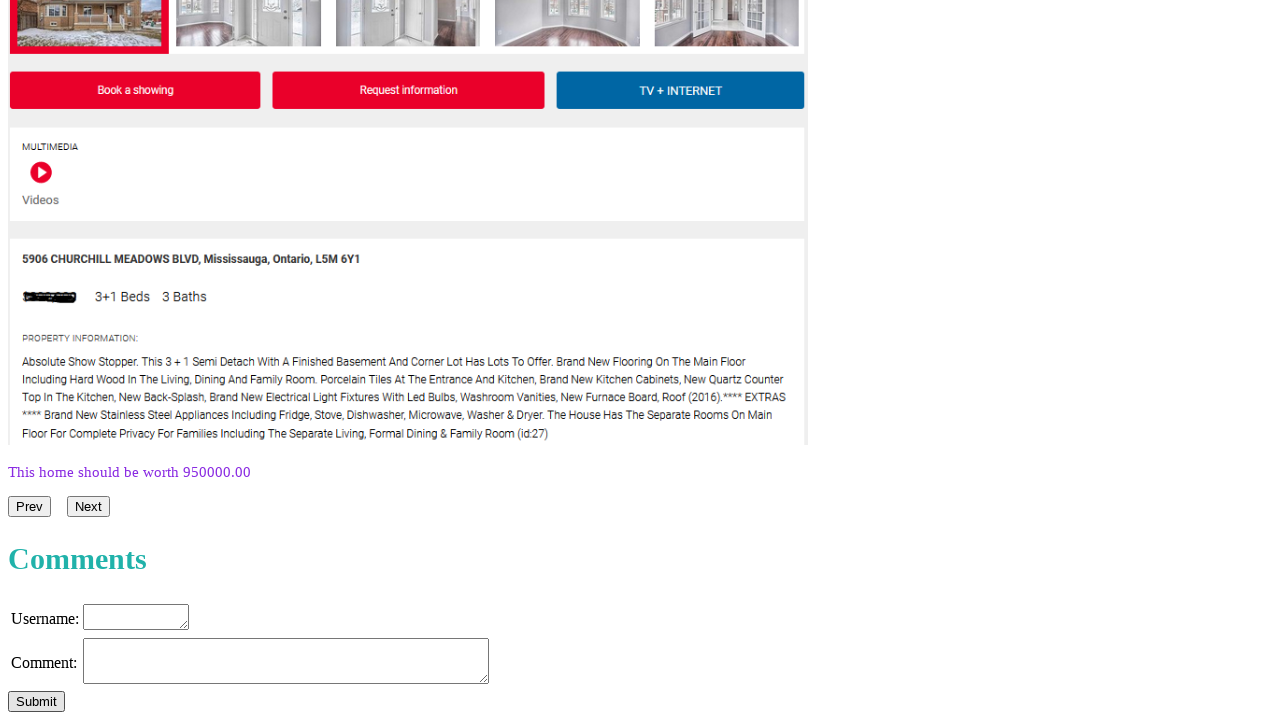